Tests dropdown selection functionality on OrangeHRM demo booking page by selecting country values using different methods

Starting URL: https://www.orangehrm.com/en/book-a-free-demo/

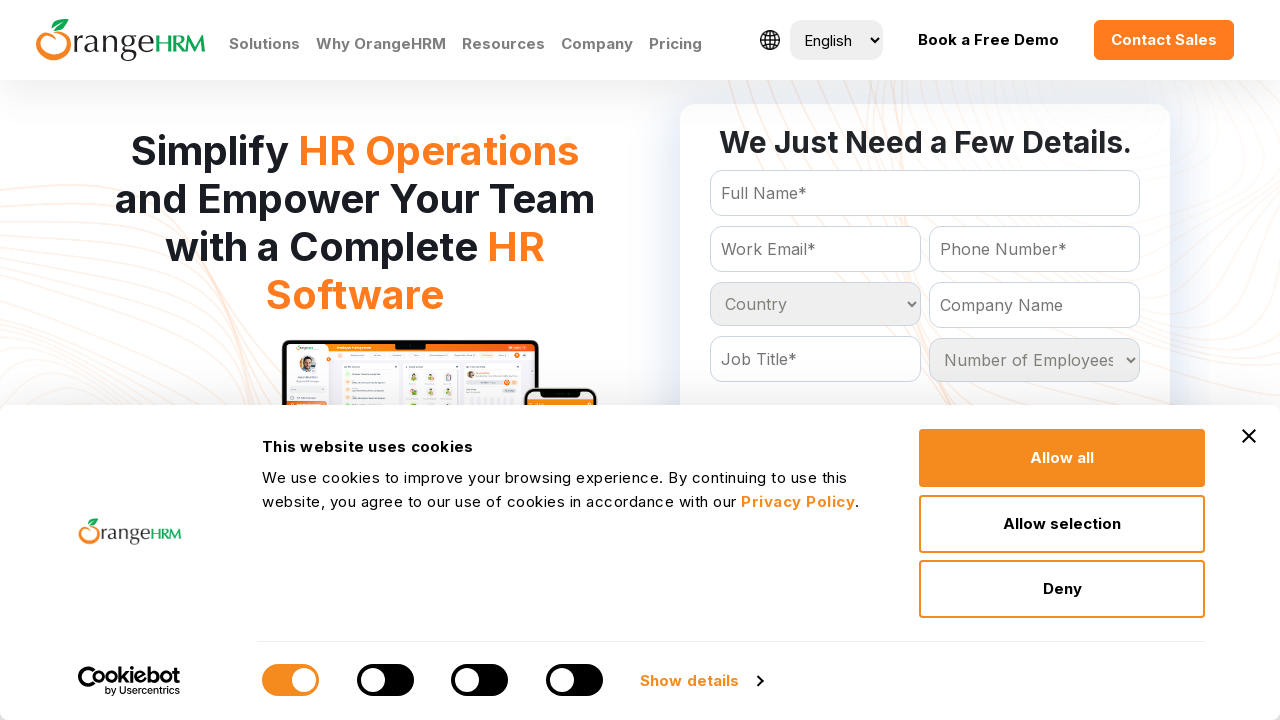

Selected country dropdown option by index 5 on #Form_getForm_Country
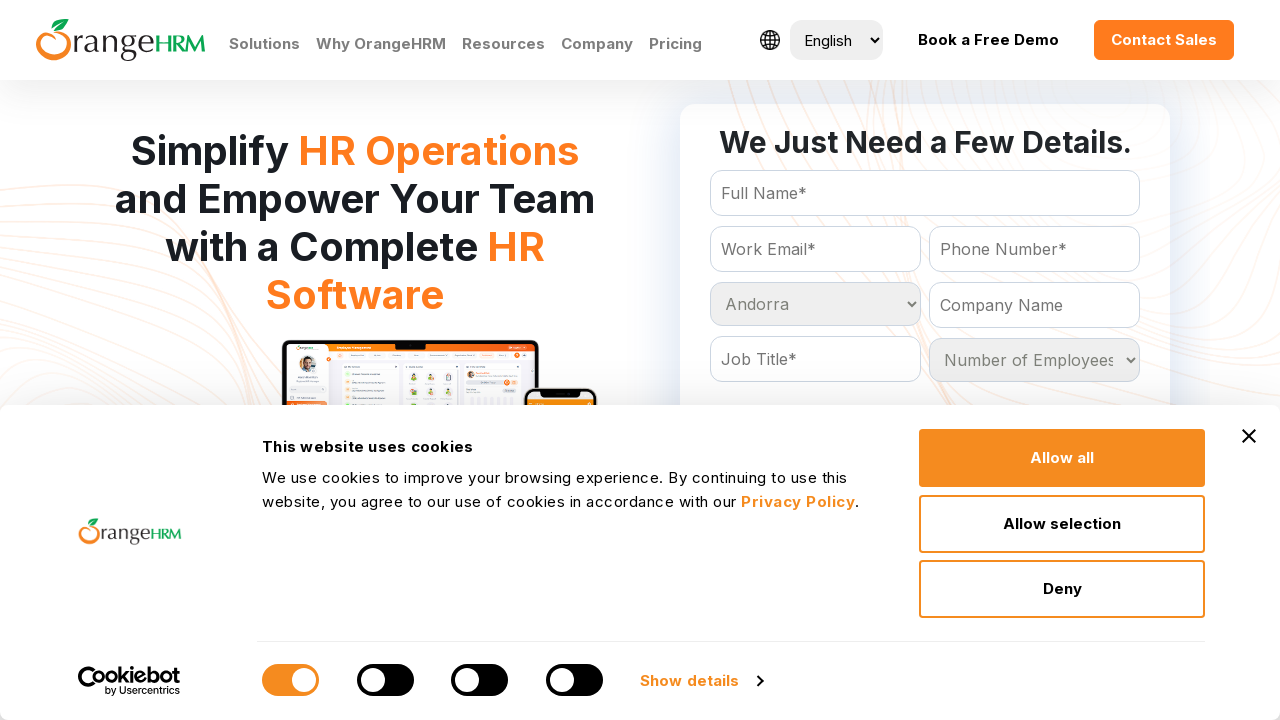

Waited 1 second between selections
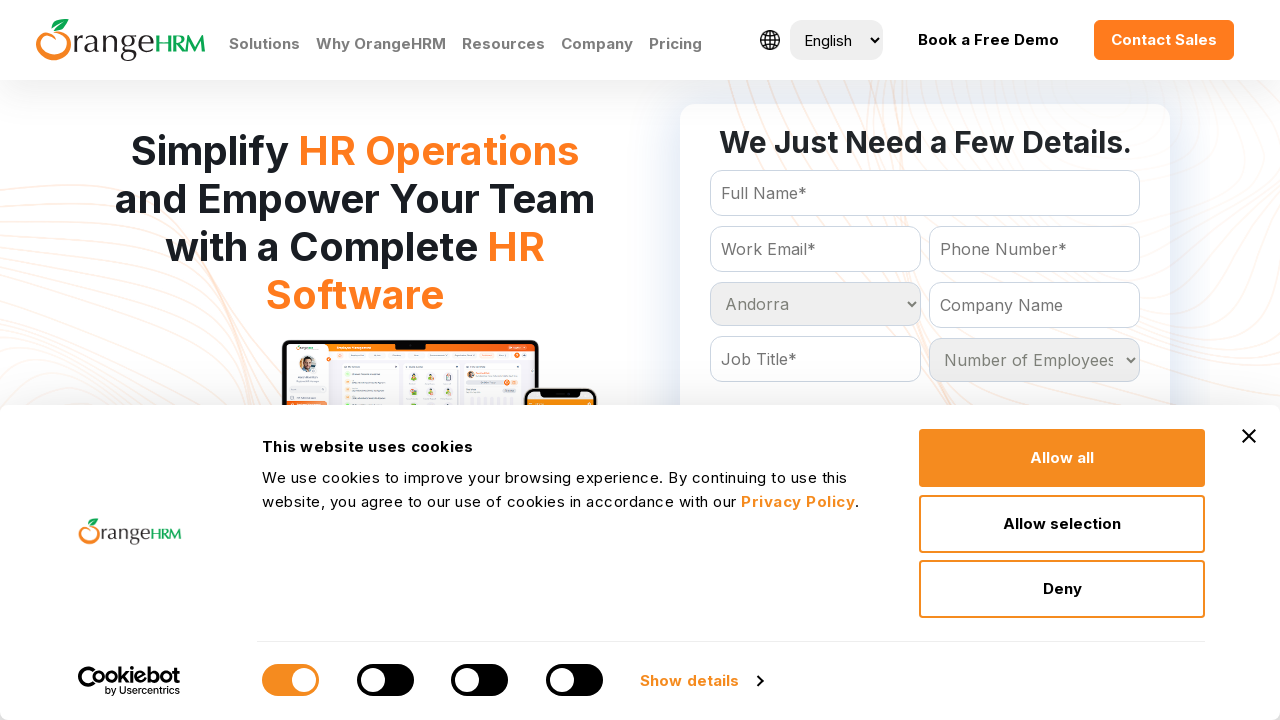

Selected country dropdown option by visible text 'Brazil' on #Form_getForm_Country
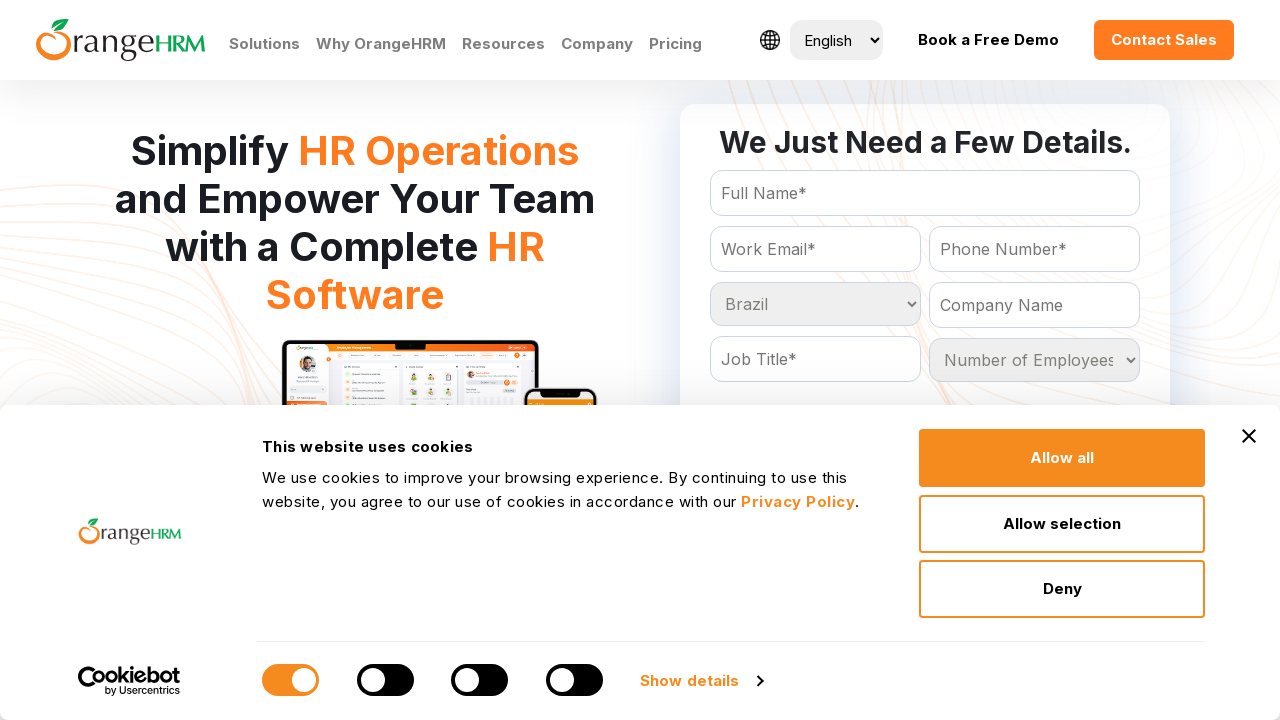

Waited 1 second between selections
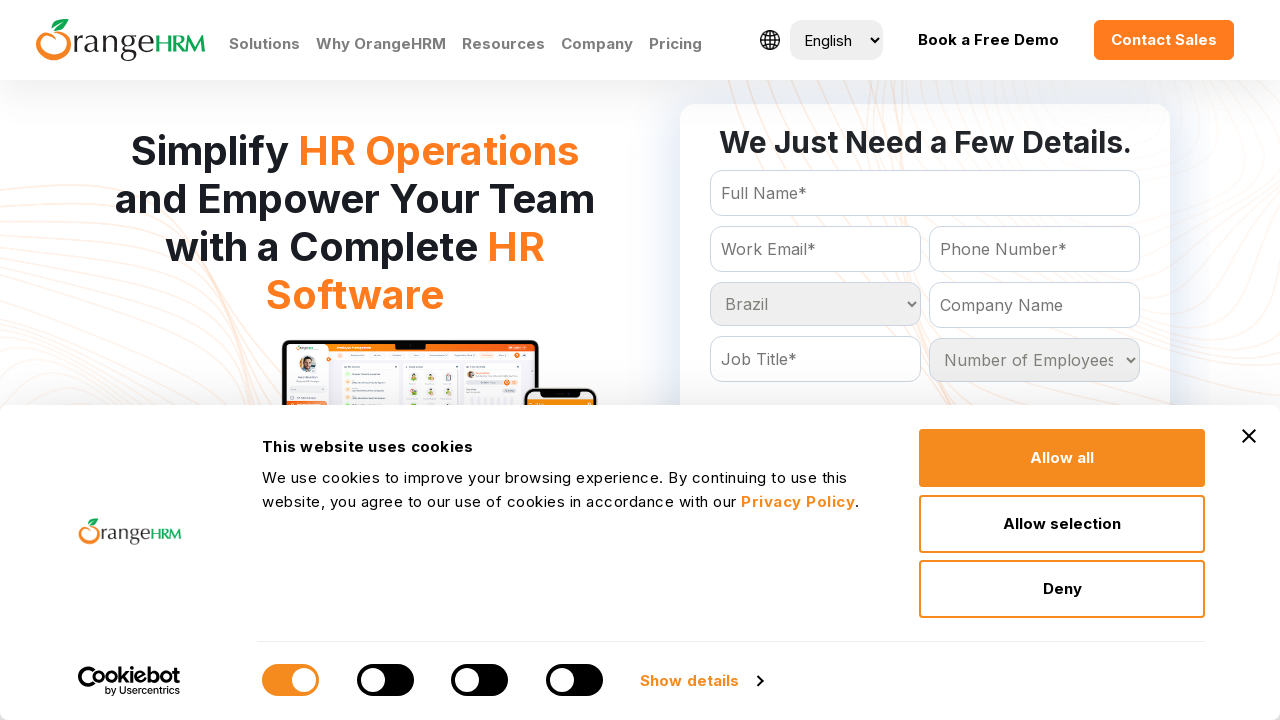

Selected country dropdown option by value attribute 'India' on #Form_getForm_Country
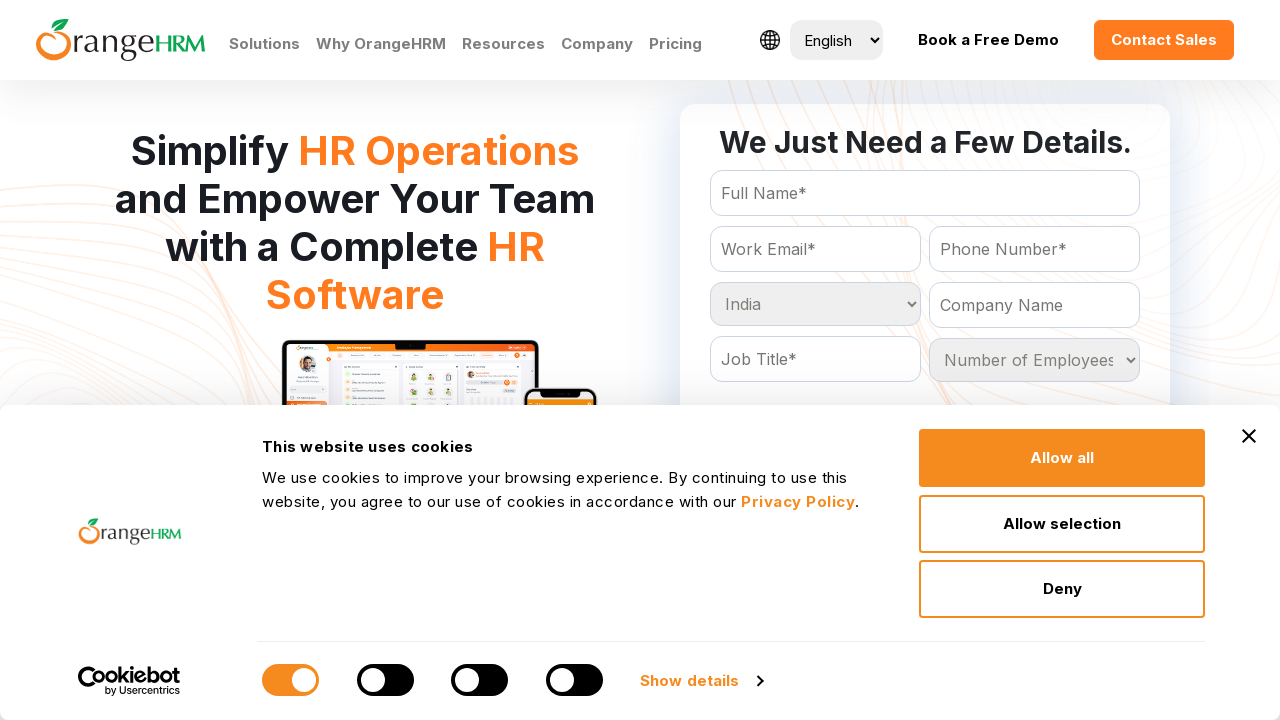

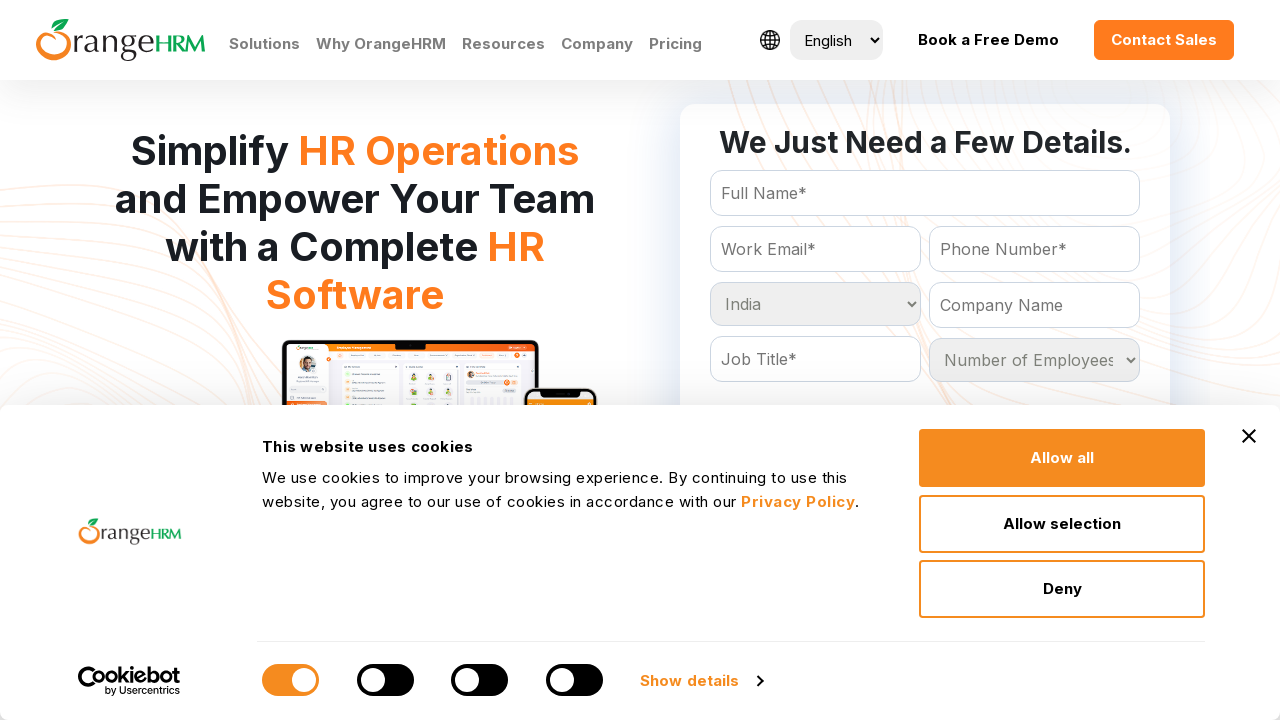